Tests that todo data persists after page reload

Starting URL: https://demo.playwright.dev/todomvc

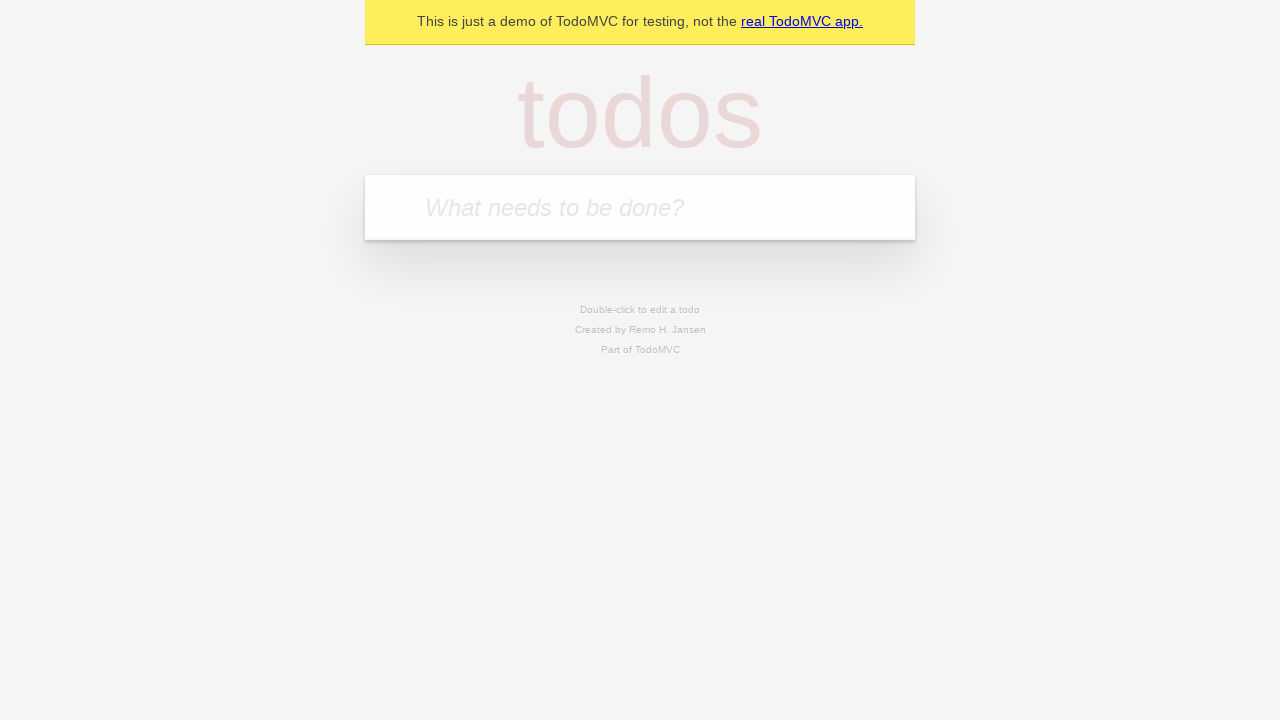

Filled todo input with 'buy some cheese' on internal:attr=[placeholder="What needs to be done?"i]
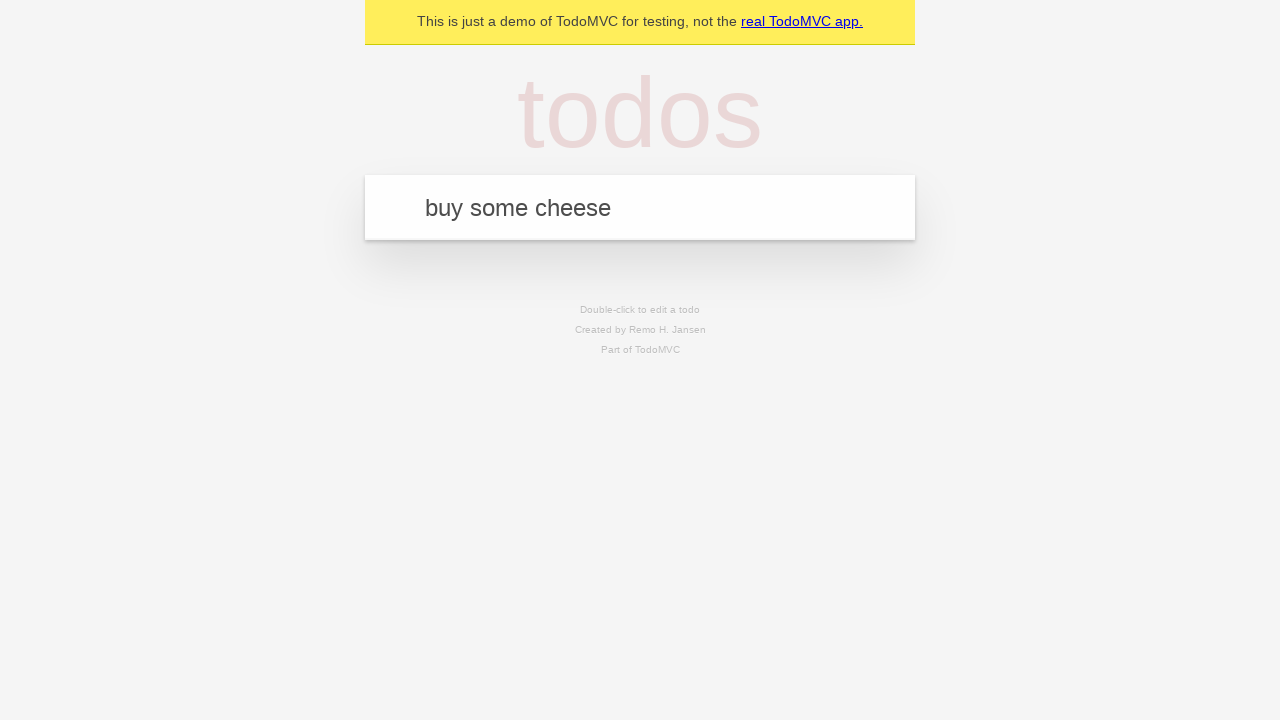

Pressed Enter to create first todo item on internal:attr=[placeholder="What needs to be done?"i]
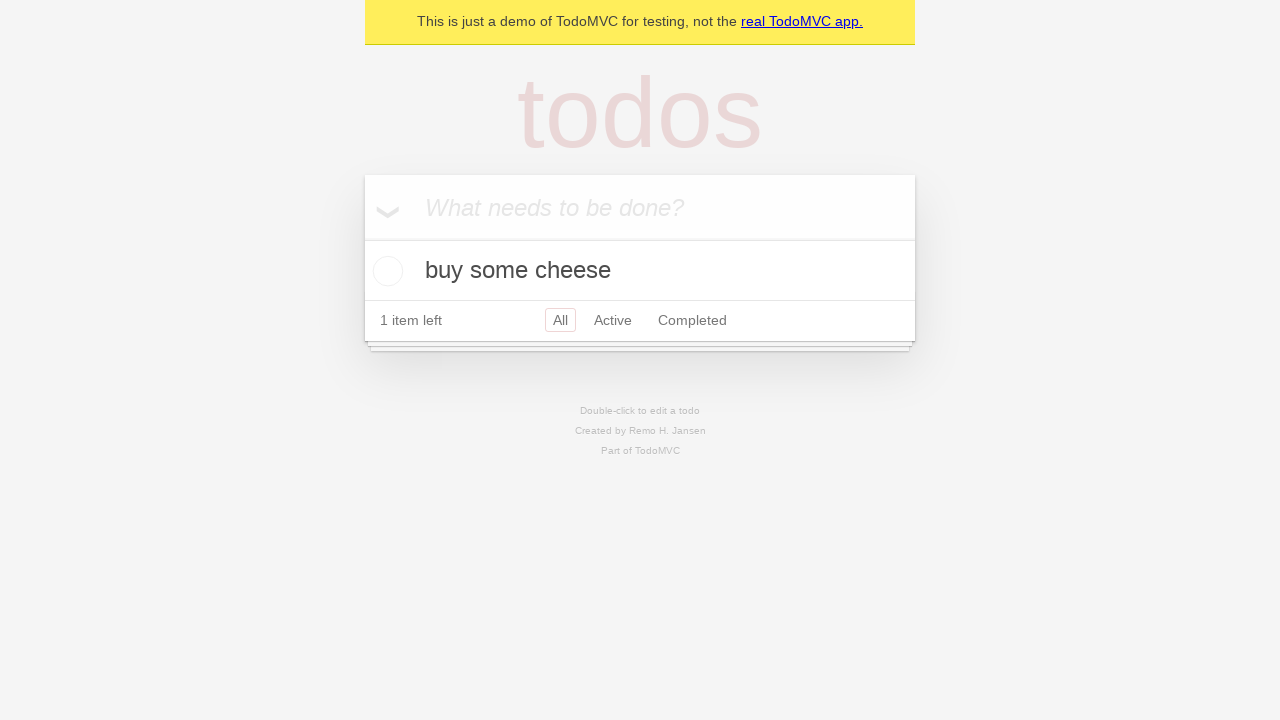

Filled todo input with 'feed the cat' on internal:attr=[placeholder="What needs to be done?"i]
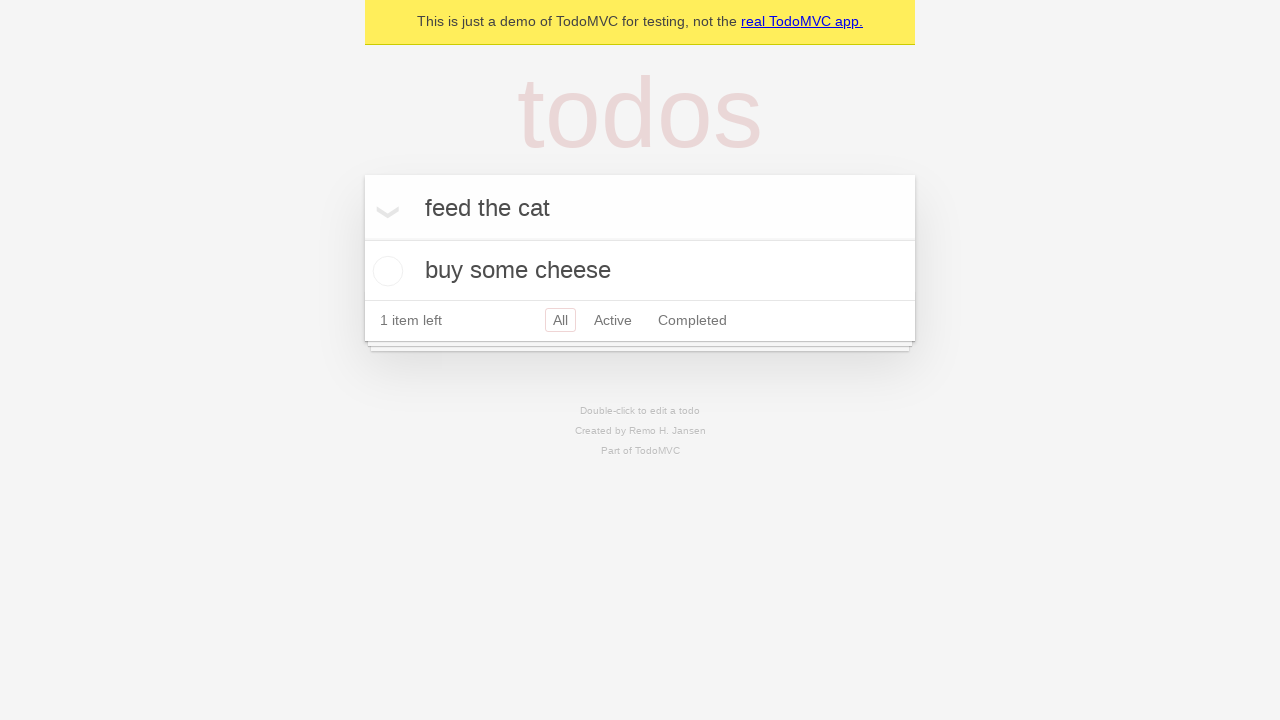

Pressed Enter to create second todo item on internal:attr=[placeholder="What needs to be done?"i]
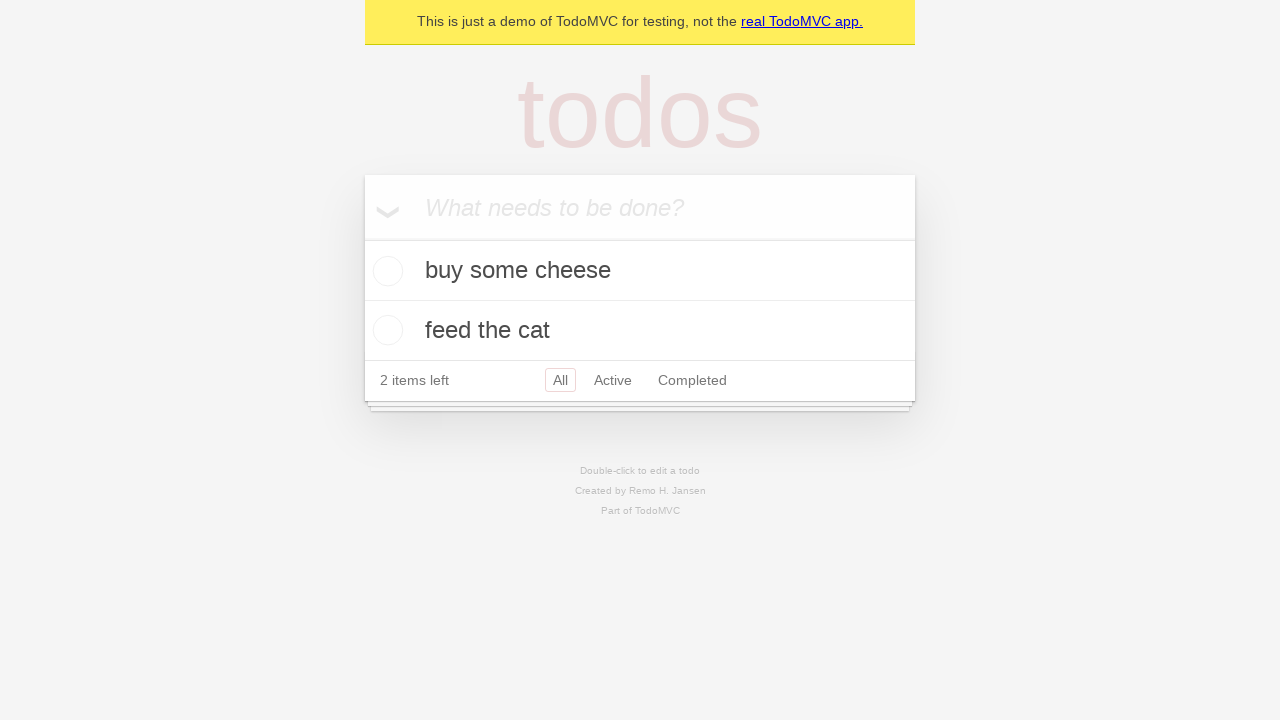

Waited for both todo items to be created
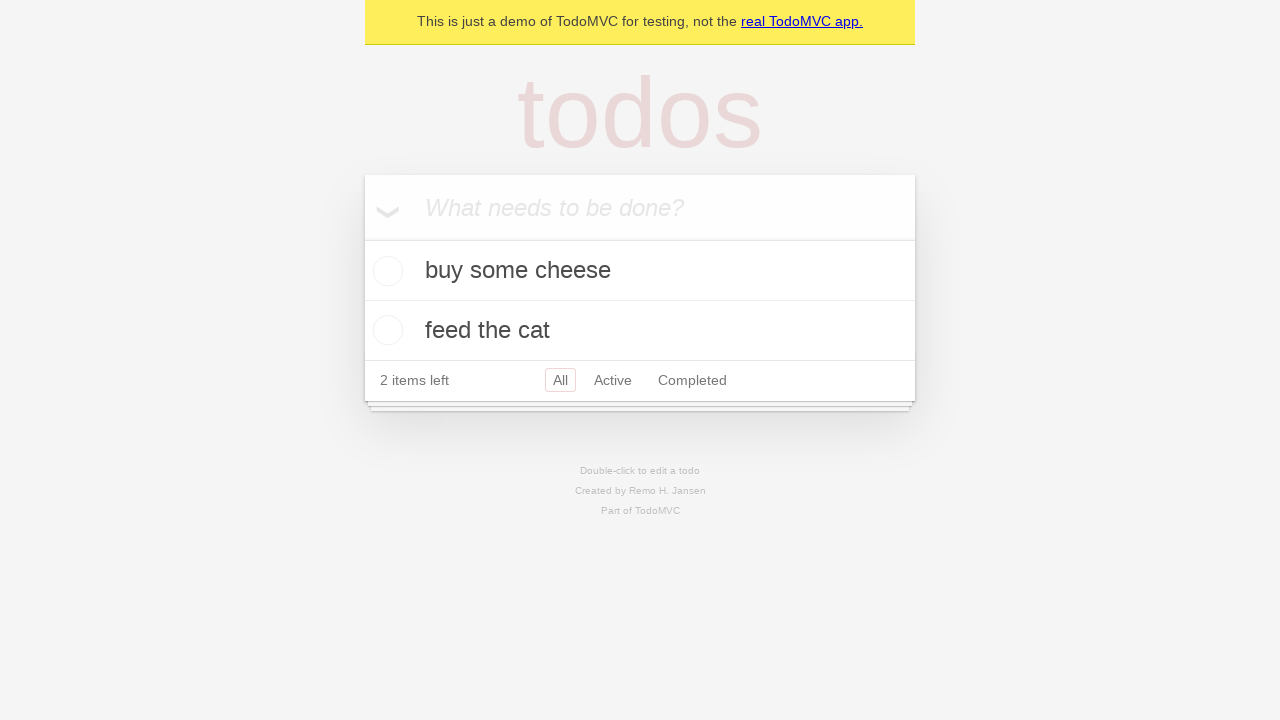

Checked the first todo item at (385, 271) on internal:testid=[data-testid="todo-item"s] >> nth=0 >> internal:role=checkbox
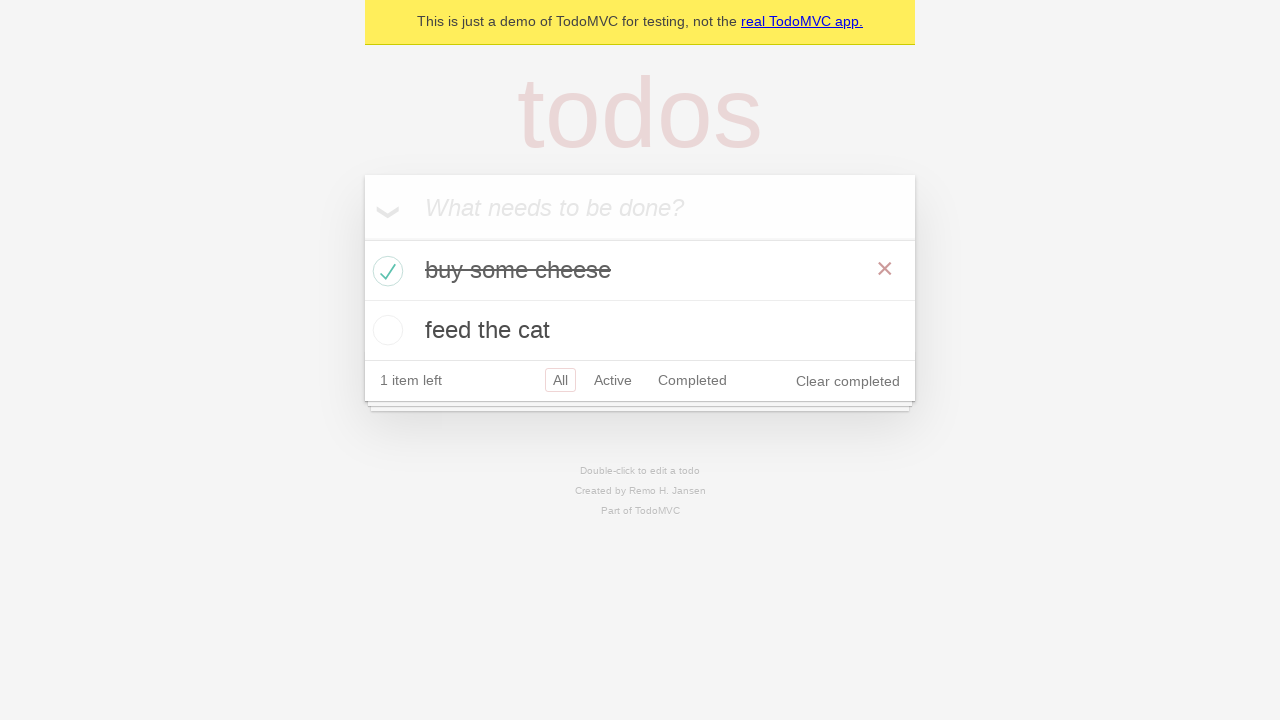

Reloaded the page to test data persistence
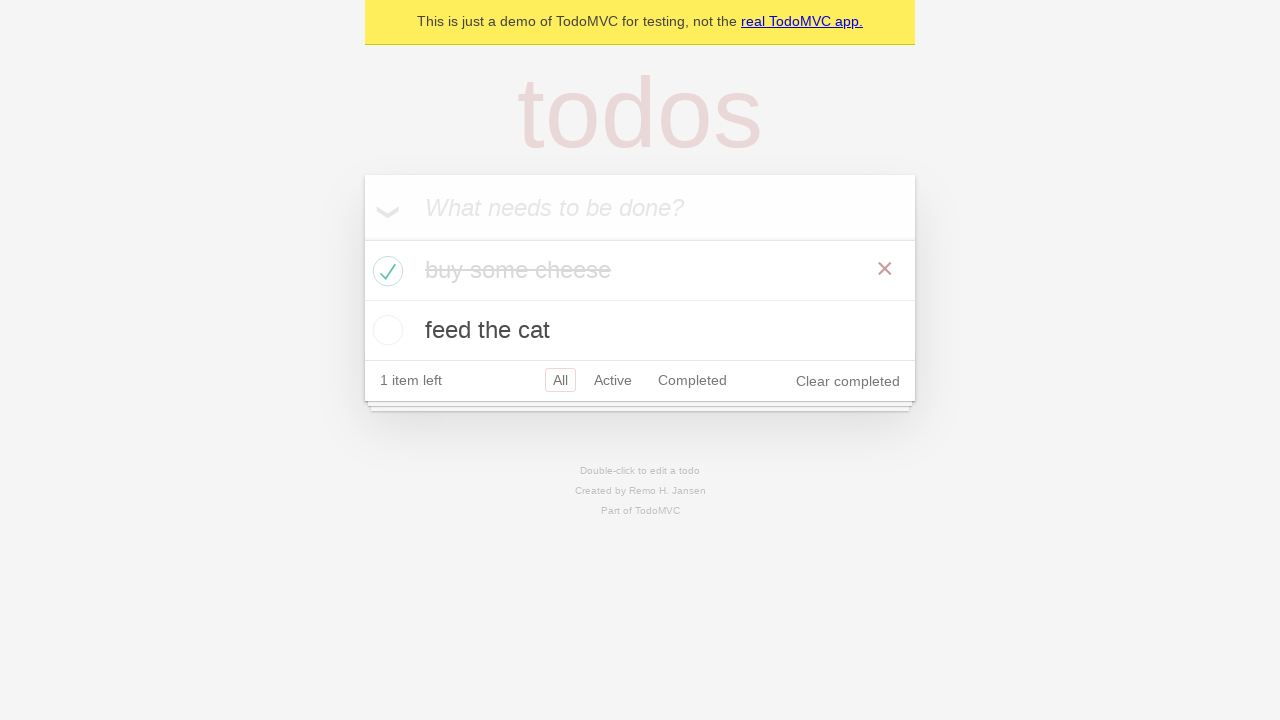

Waited for todo items to load after page reload
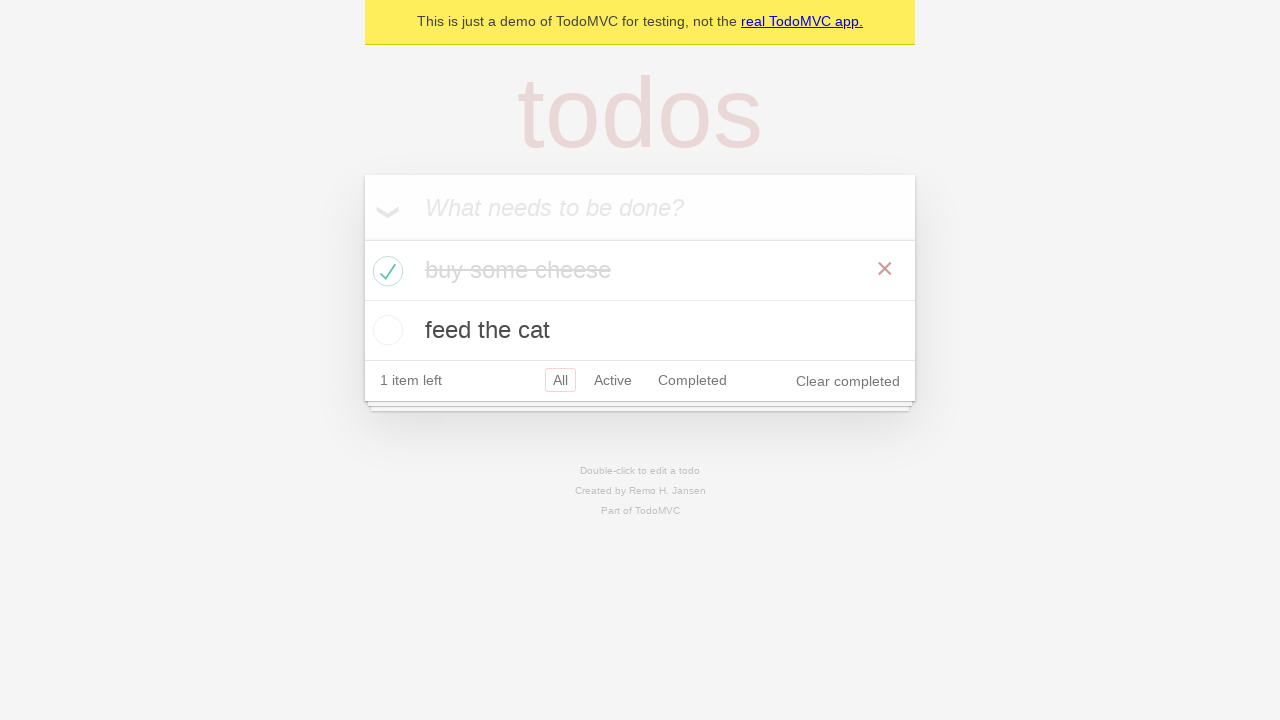

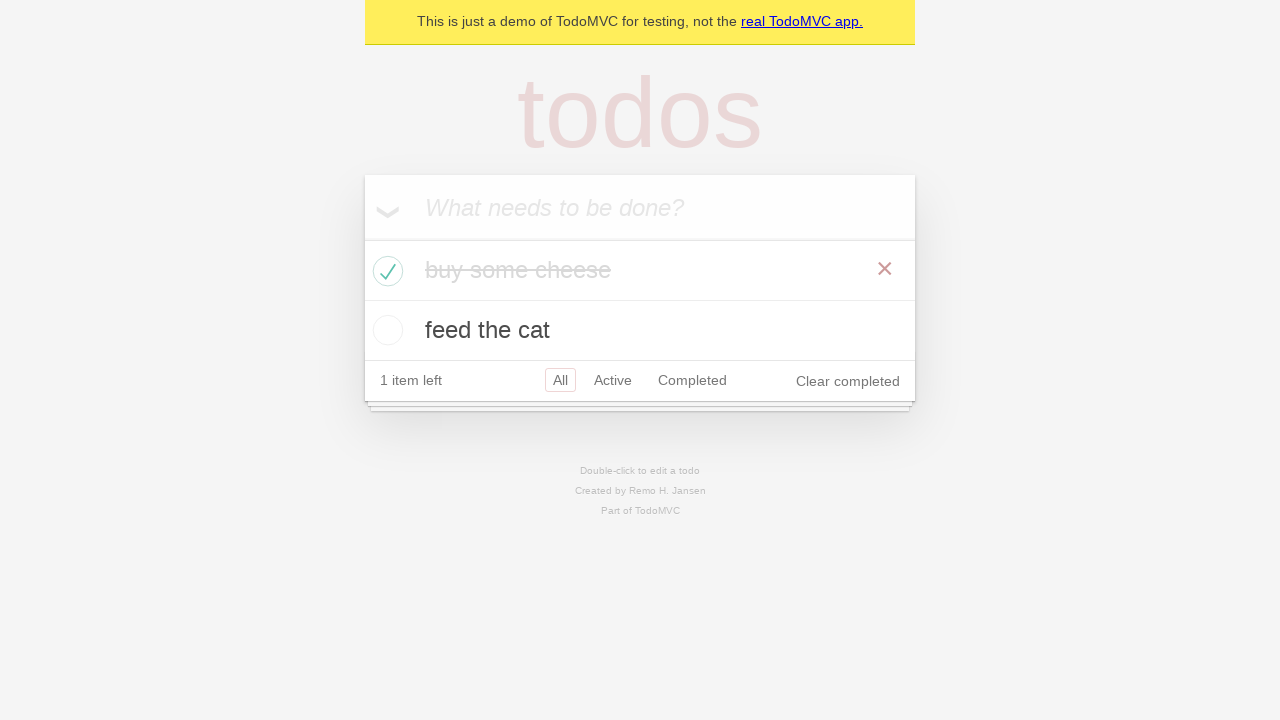